Navigates to Flipkart homepage and verifies the page loads successfully

Starting URL: https://www.flipkart.com/

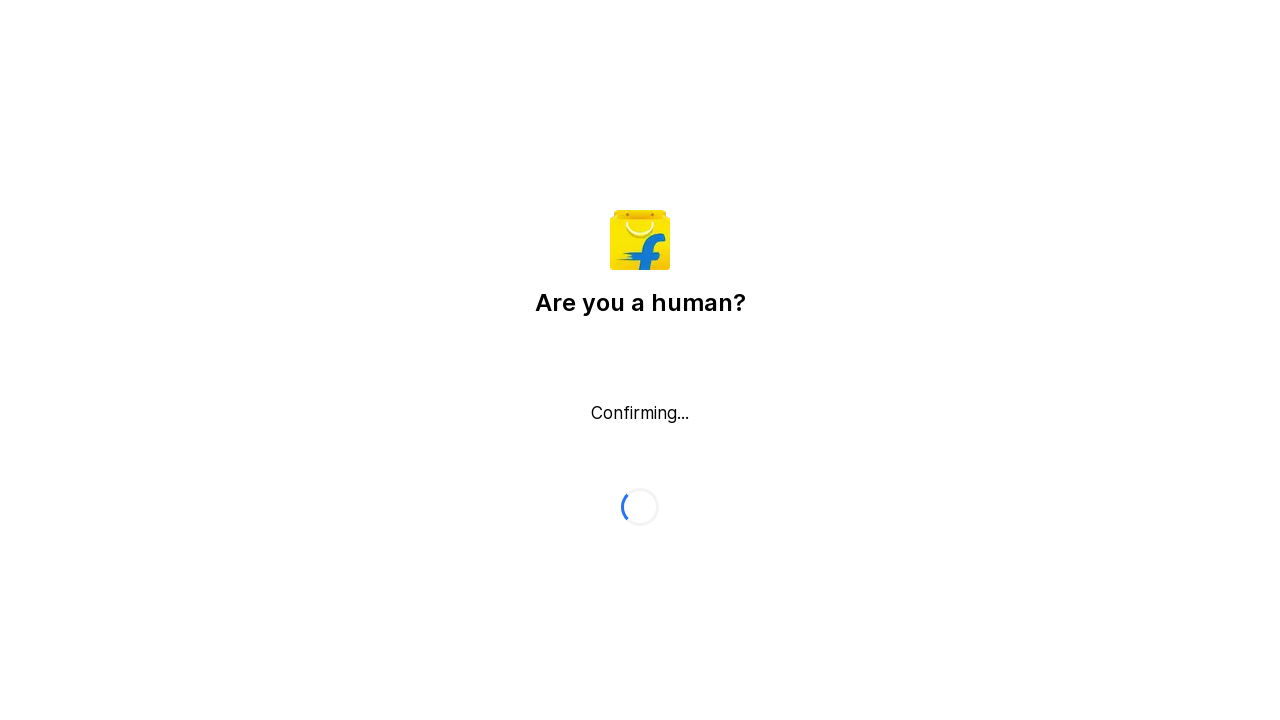

Waited for page to reach networkidle state
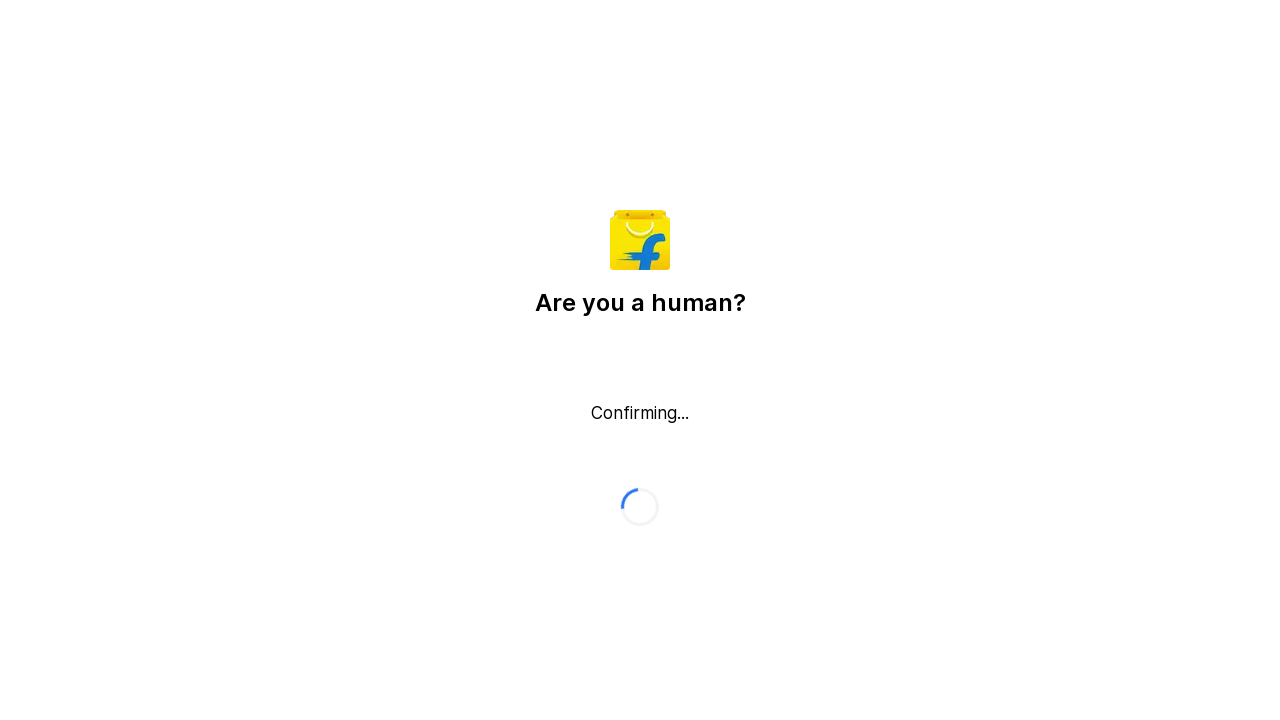

Verified body element is present - Flipkart homepage loaded successfully
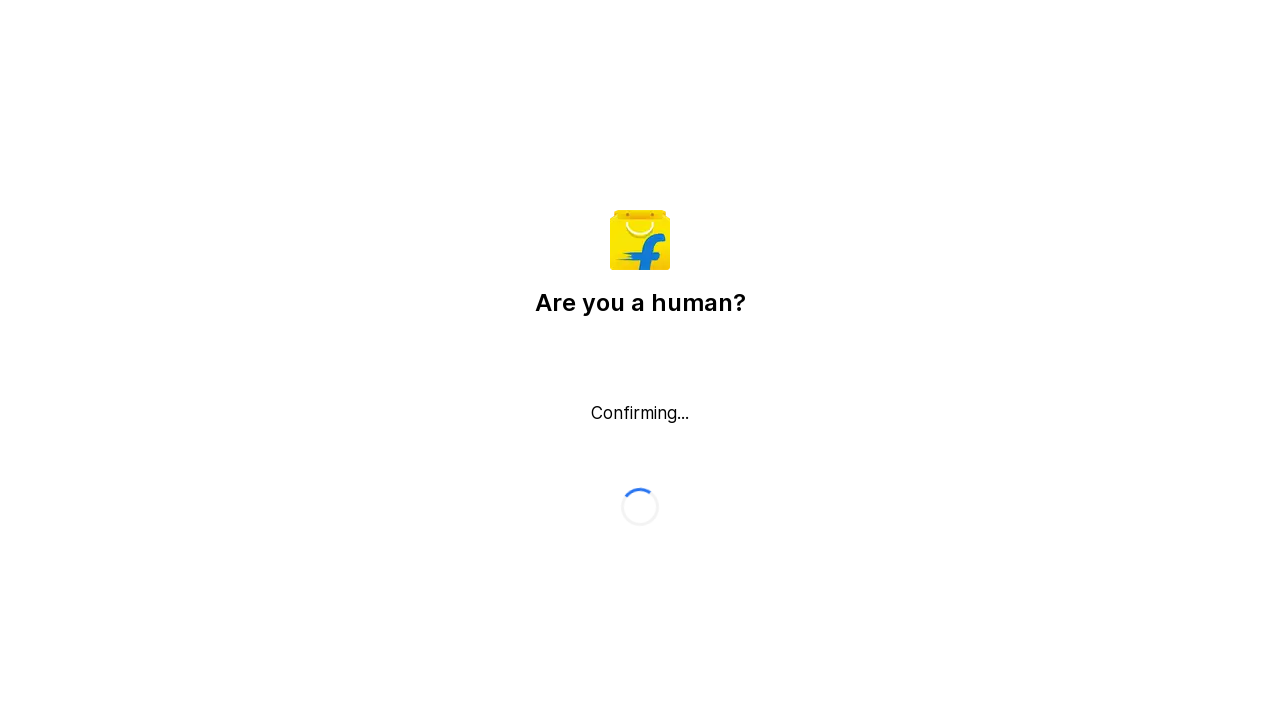

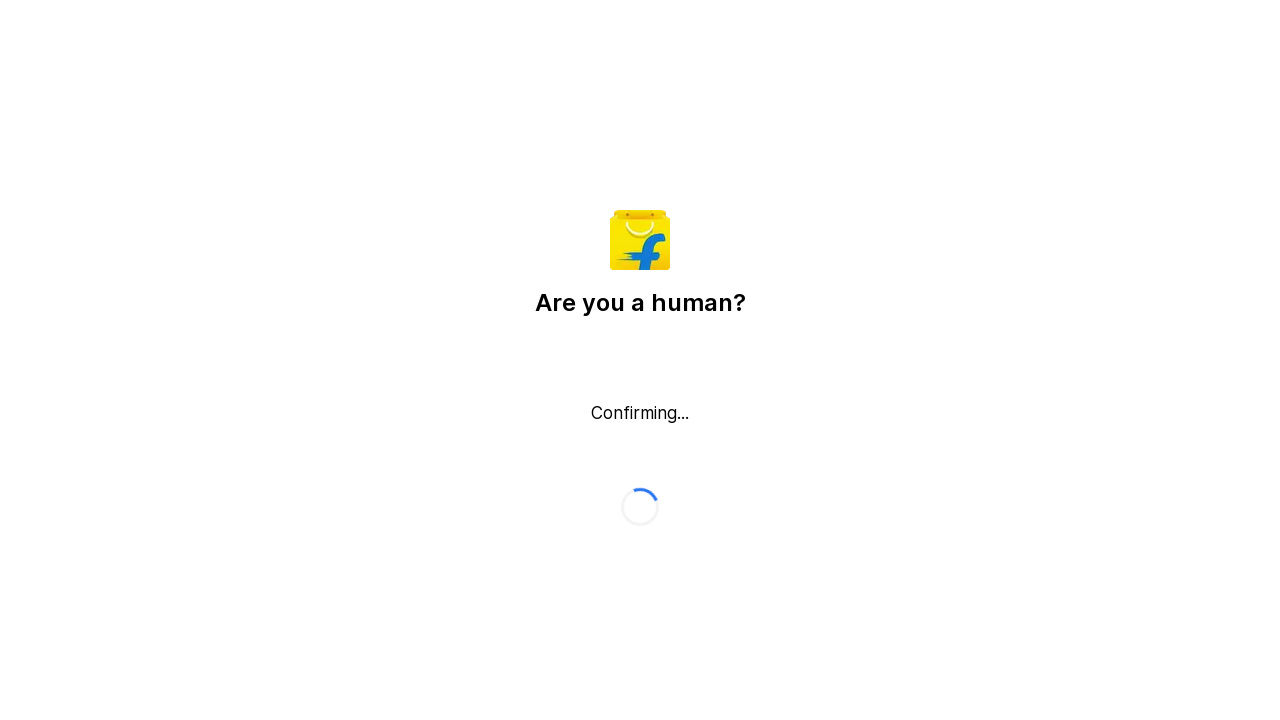